Adds a random product to the shopping cart from the homepage

Starting URL: https://www.demoblaze.com/

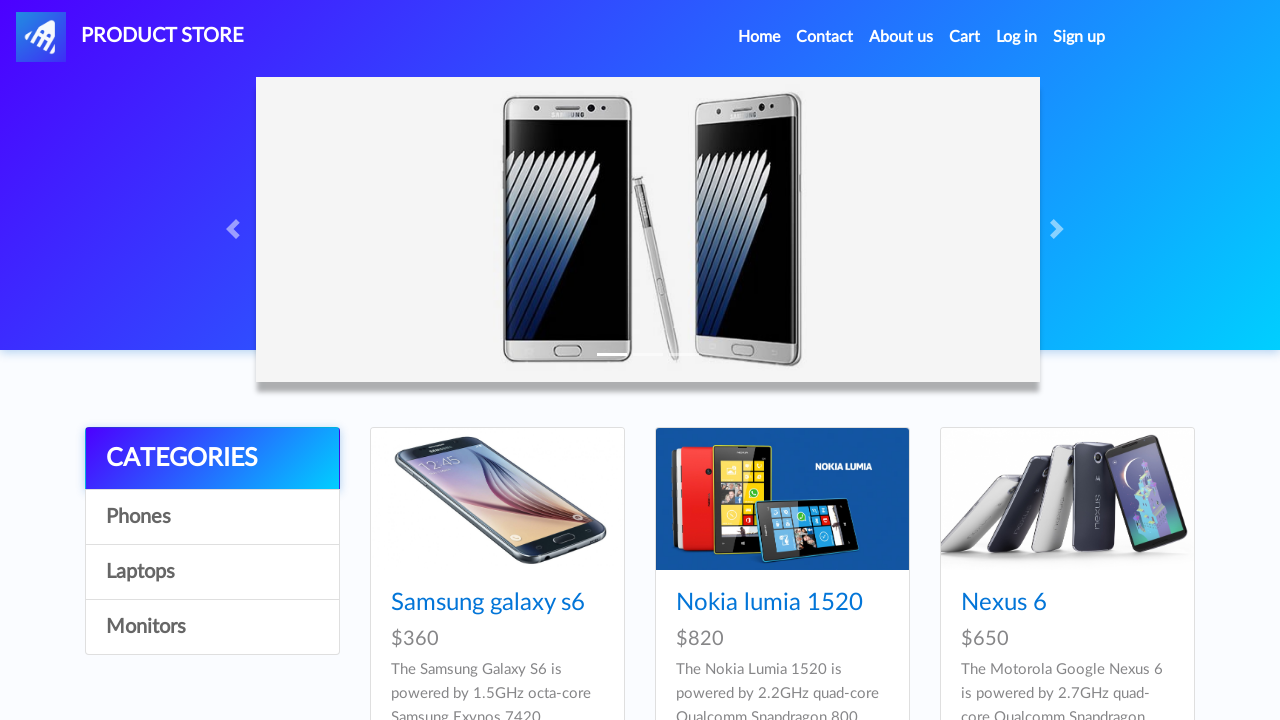

Navigated to homepage at https://www.demoblaze.com/
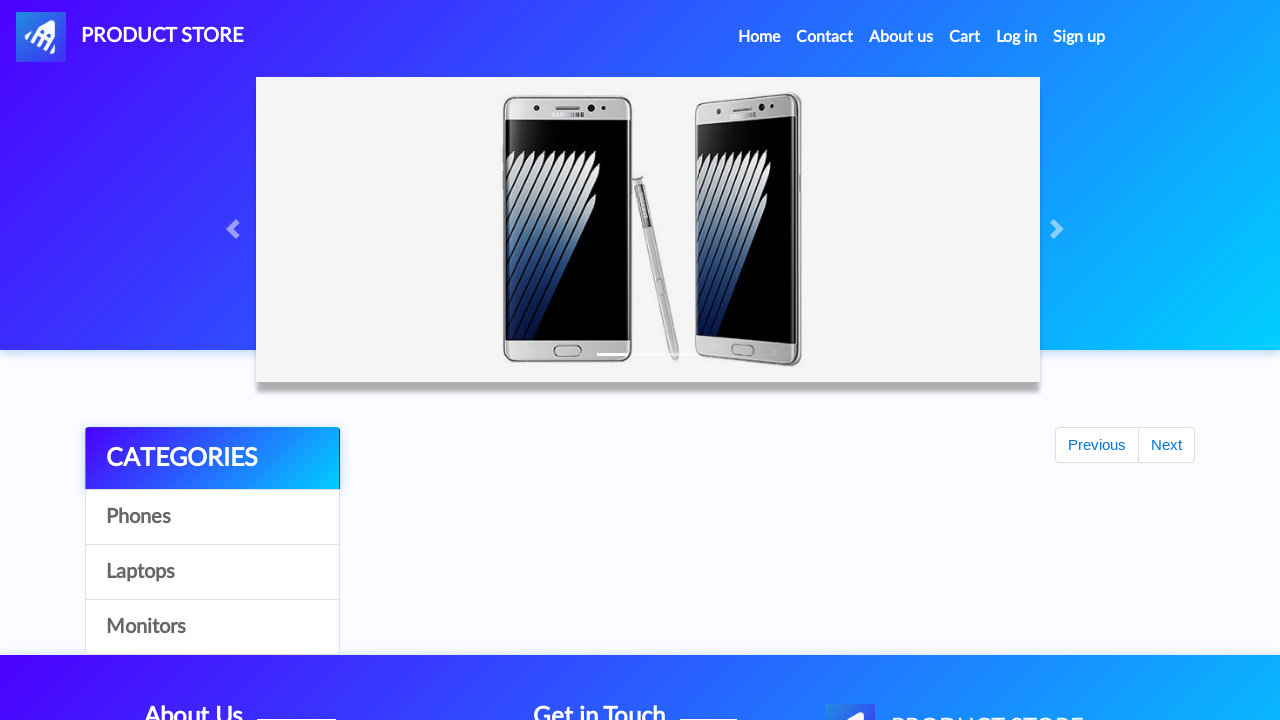

Located all 'Add to cart' links on the homepage
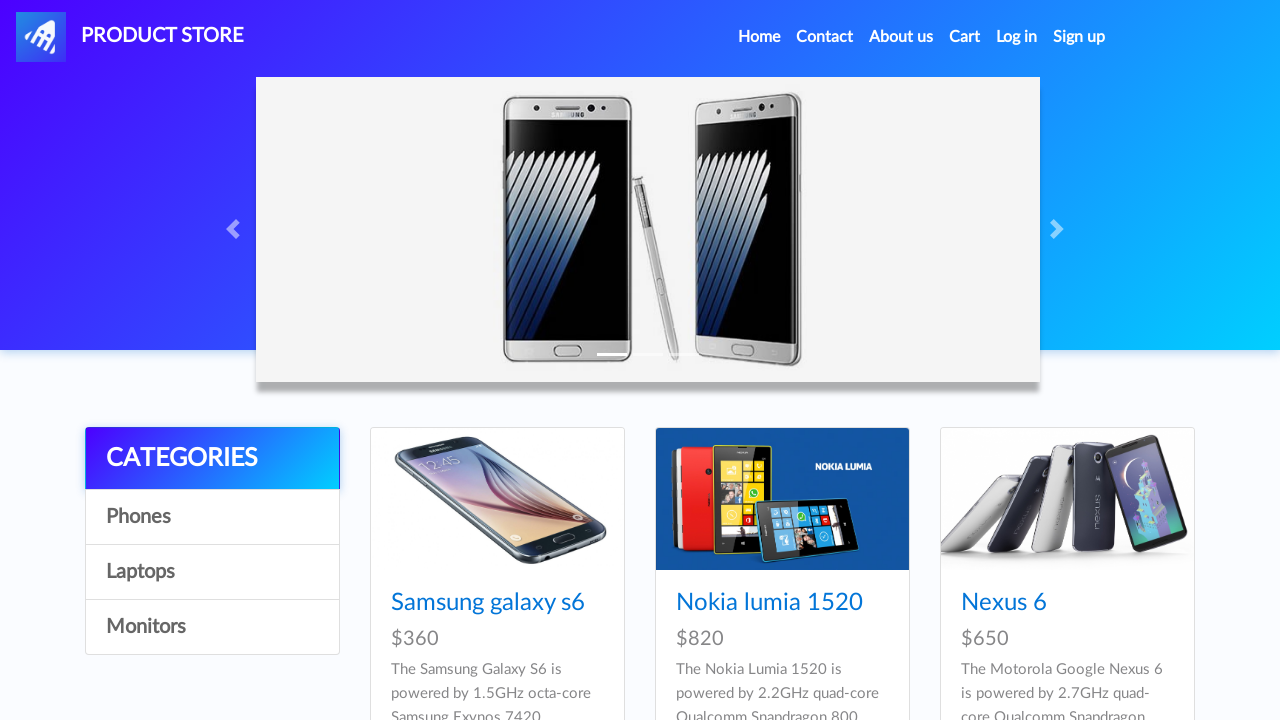

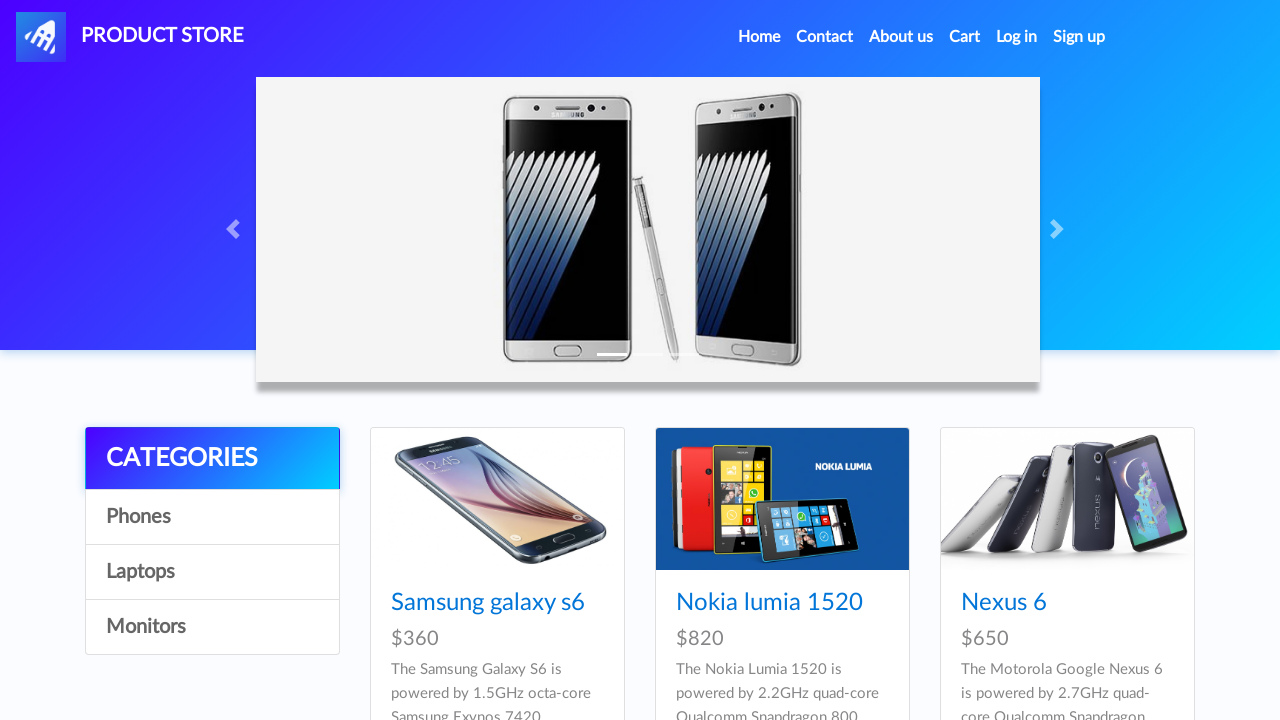